Tests JavaScript alert handling by clicking a button that triggers an alert and then accepting the alert dialog

Starting URL: http://www.tizag.com/javascriptT/javascriptalert.php

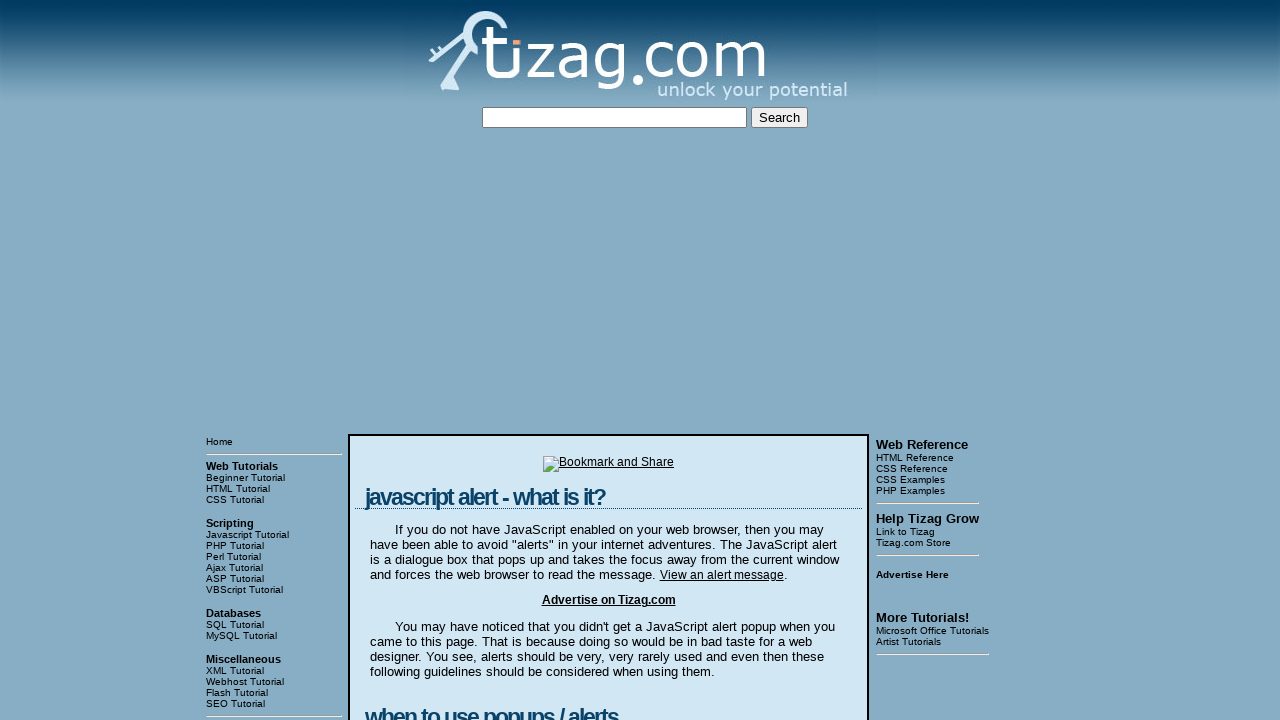

Set up dialog handler to accept alerts
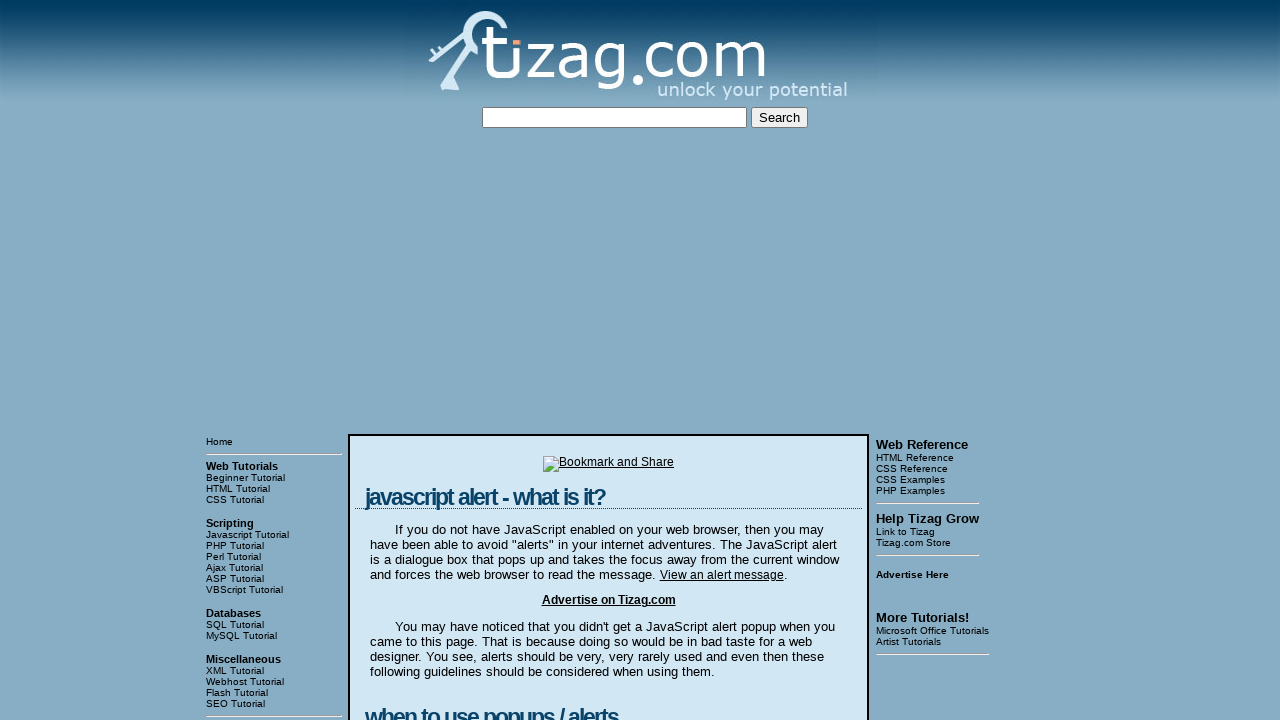

Clicked button to trigger JavaScript alert at (428, 361) on xpath=//html/body/table[3]/tbody/tr[1]/td[2]/table/tbody/tr/td/div[4]/form/input
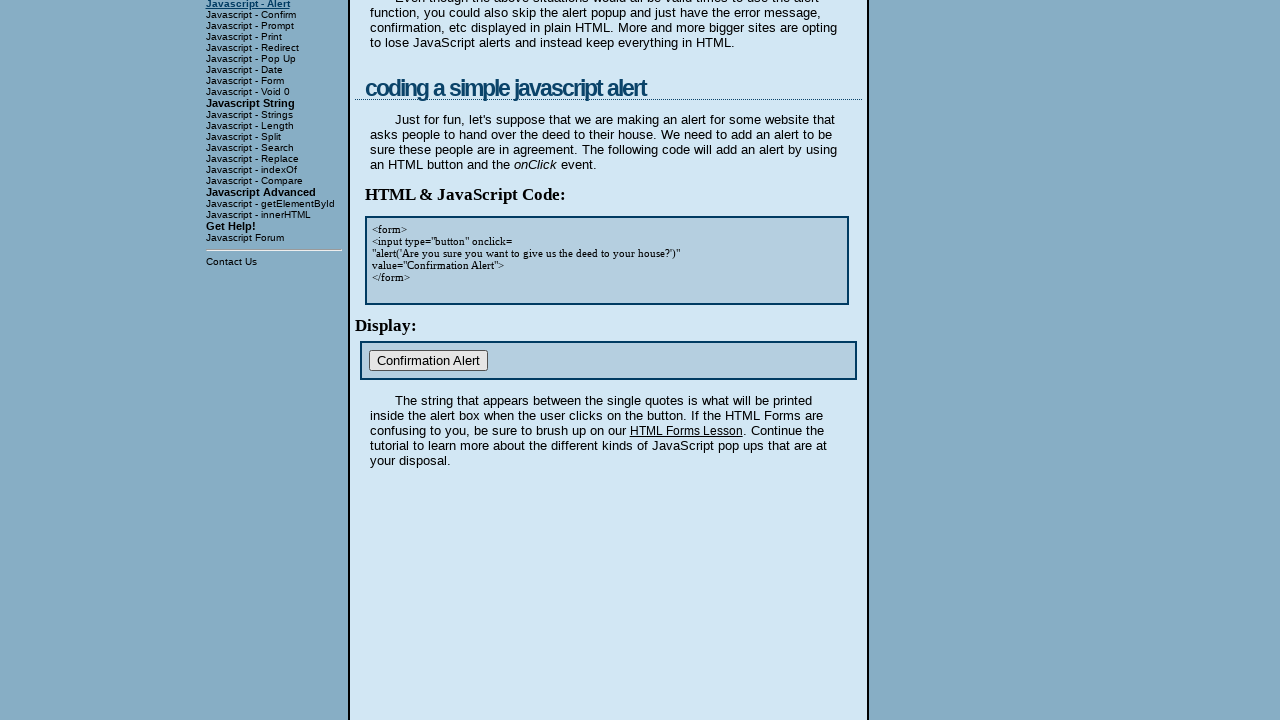

Alert dialog was accepted and handled
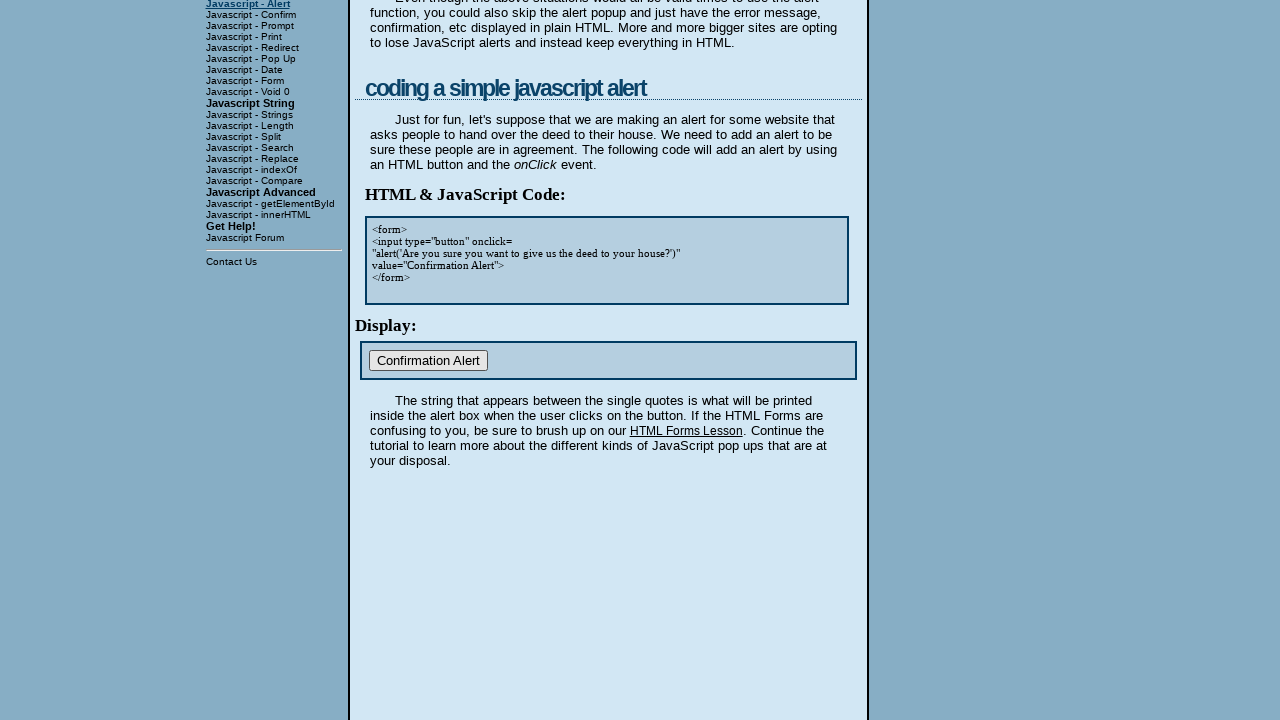

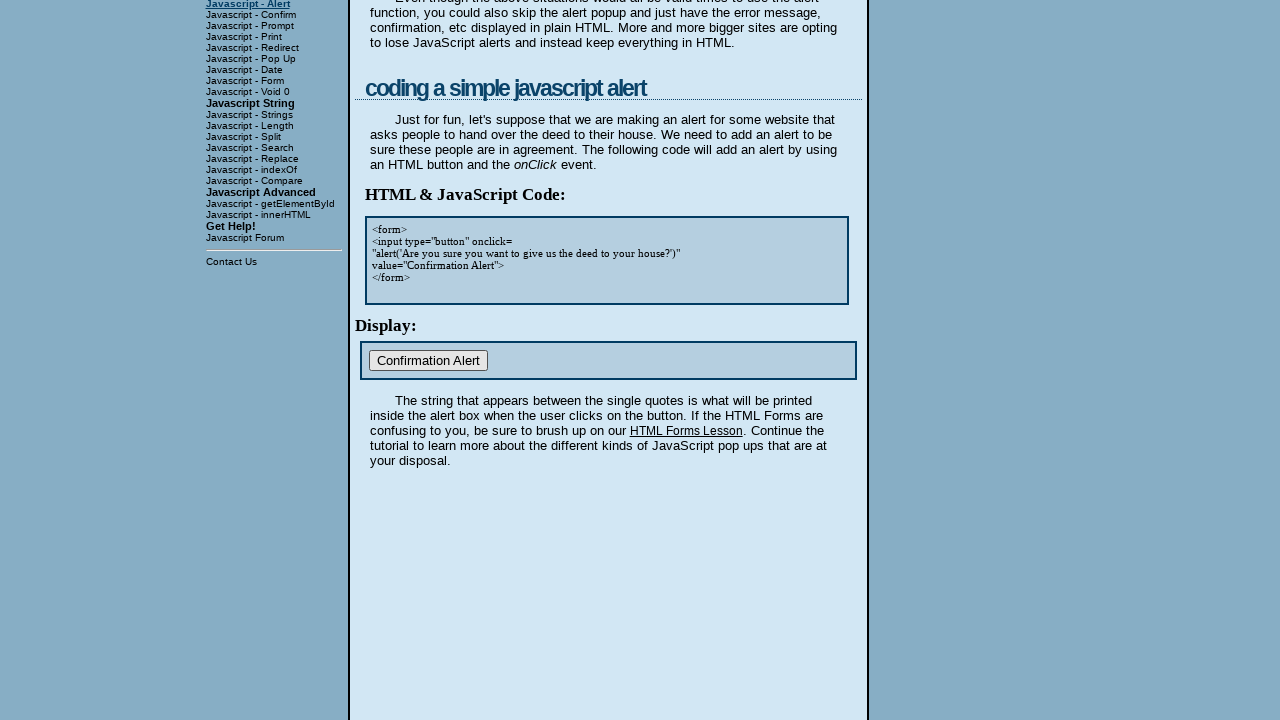